Tests filtering to display all items after applying other filters

Starting URL: https://demo.playwright.dev/todomvc

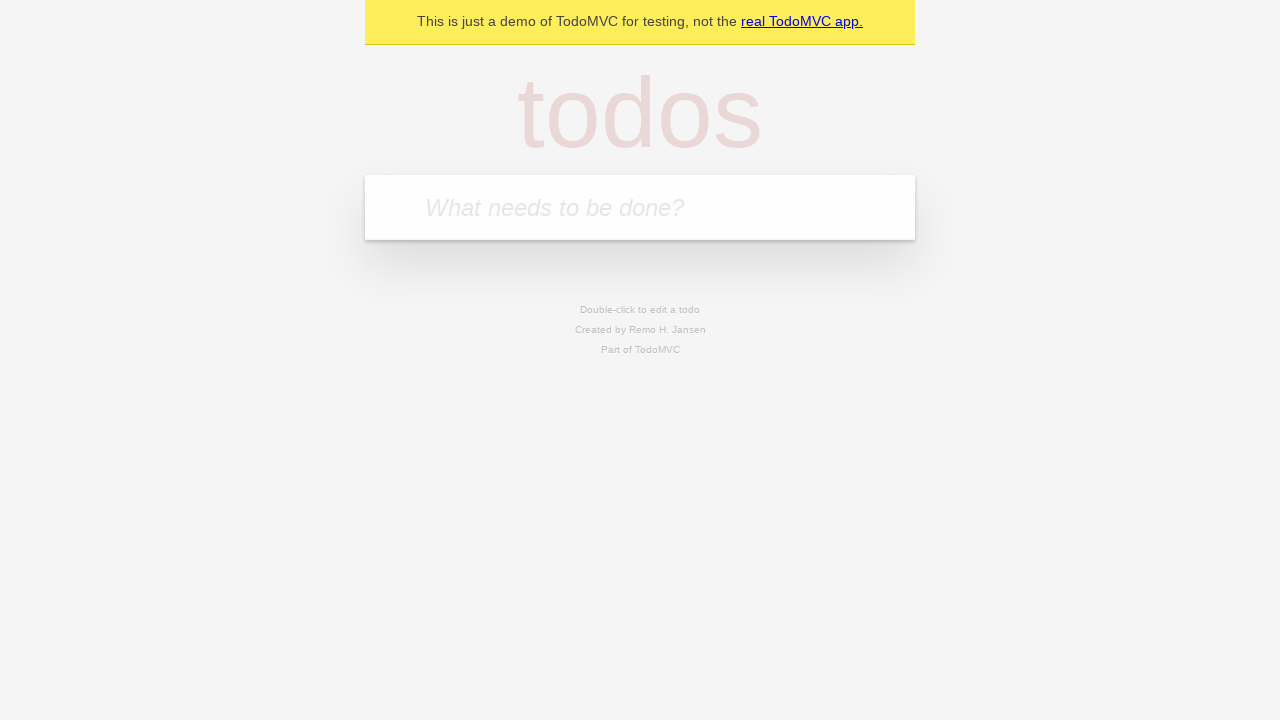

Filled todo input with 'buy some cheese' on internal:attr=[placeholder="What needs to be done?"i]
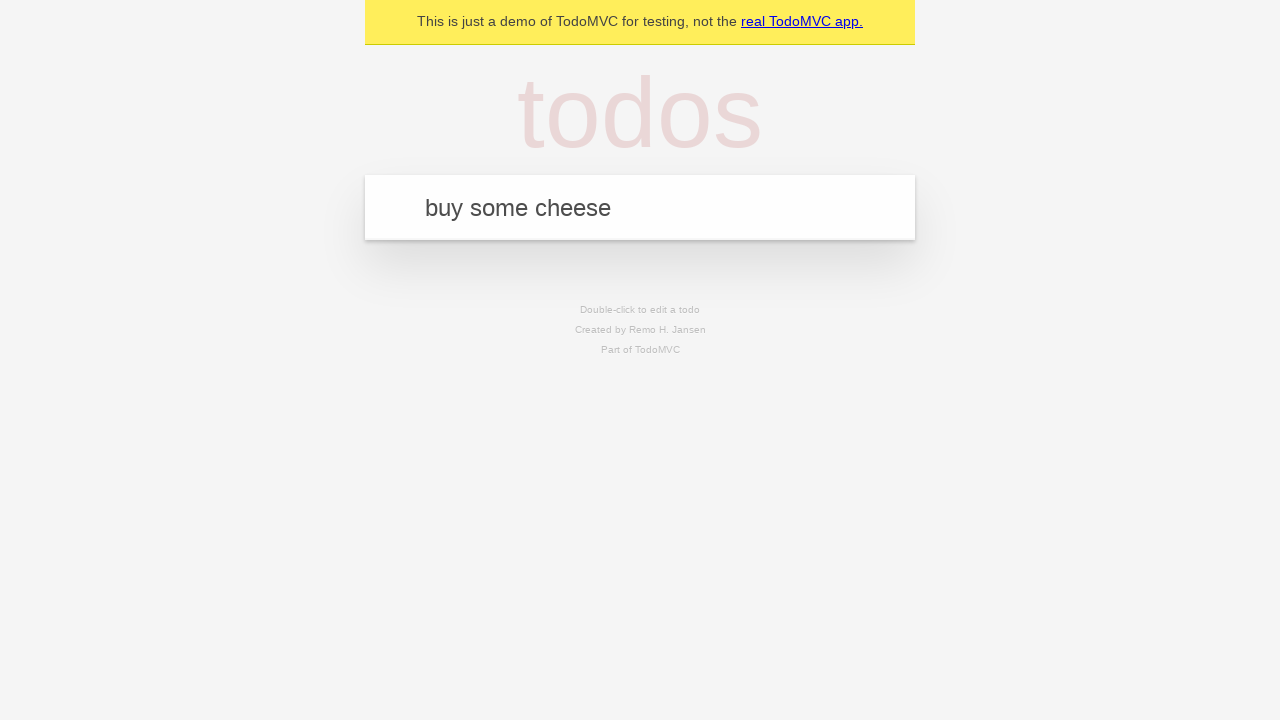

Pressed Enter to add 'buy some cheese' to the todo list on internal:attr=[placeholder="What needs to be done?"i]
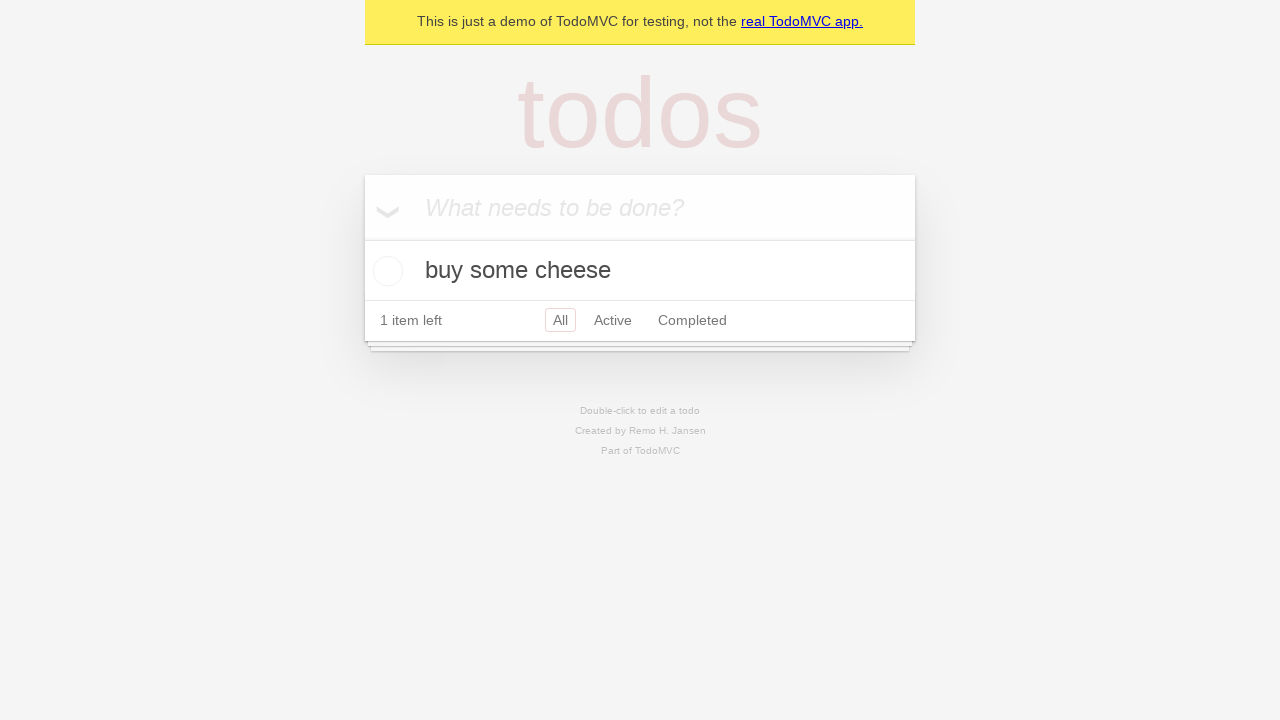

Filled todo input with 'feed the cat' on internal:attr=[placeholder="What needs to be done?"i]
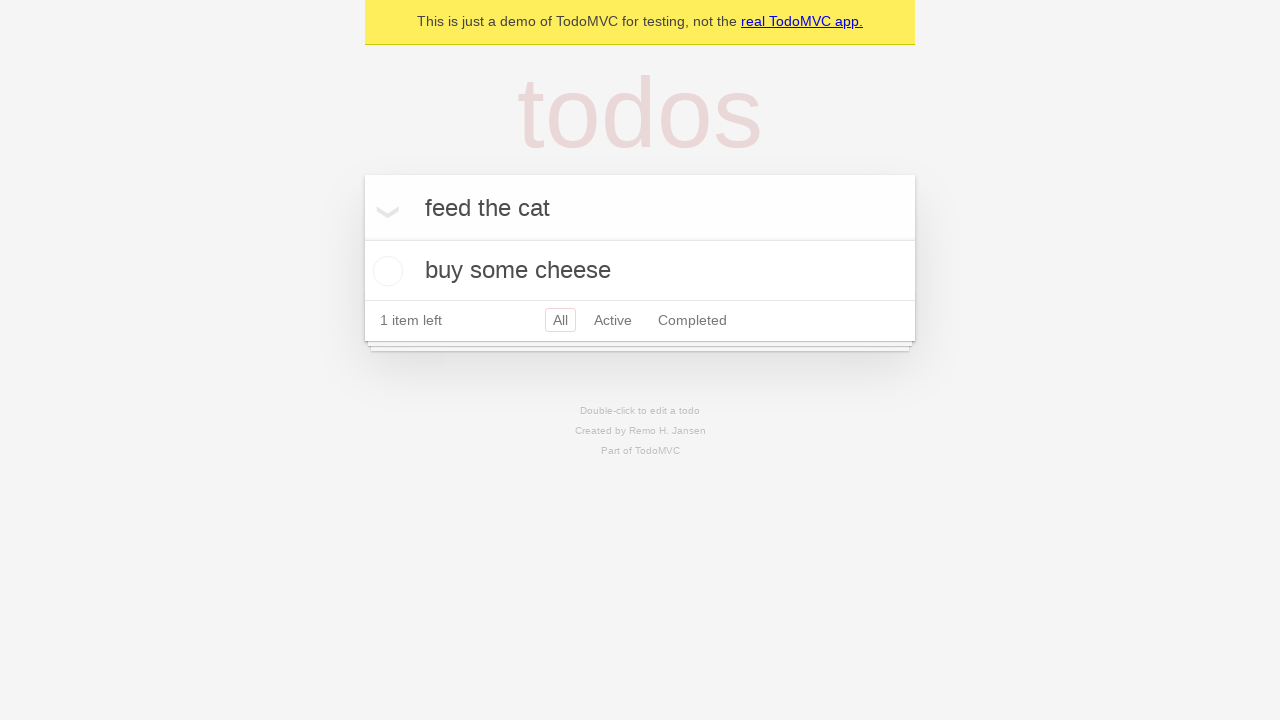

Pressed Enter to add 'feed the cat' to the todo list on internal:attr=[placeholder="What needs to be done?"i]
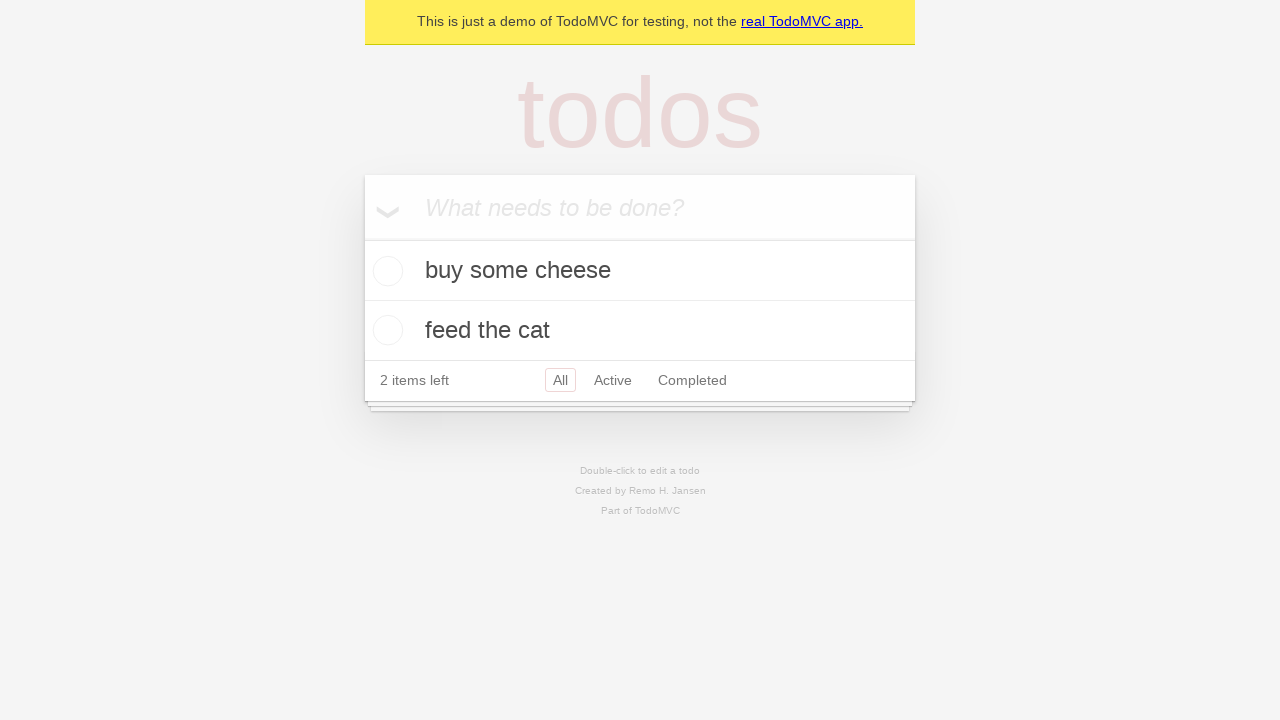

Filled todo input with 'book a doctors appointment' on internal:attr=[placeholder="What needs to be done?"i]
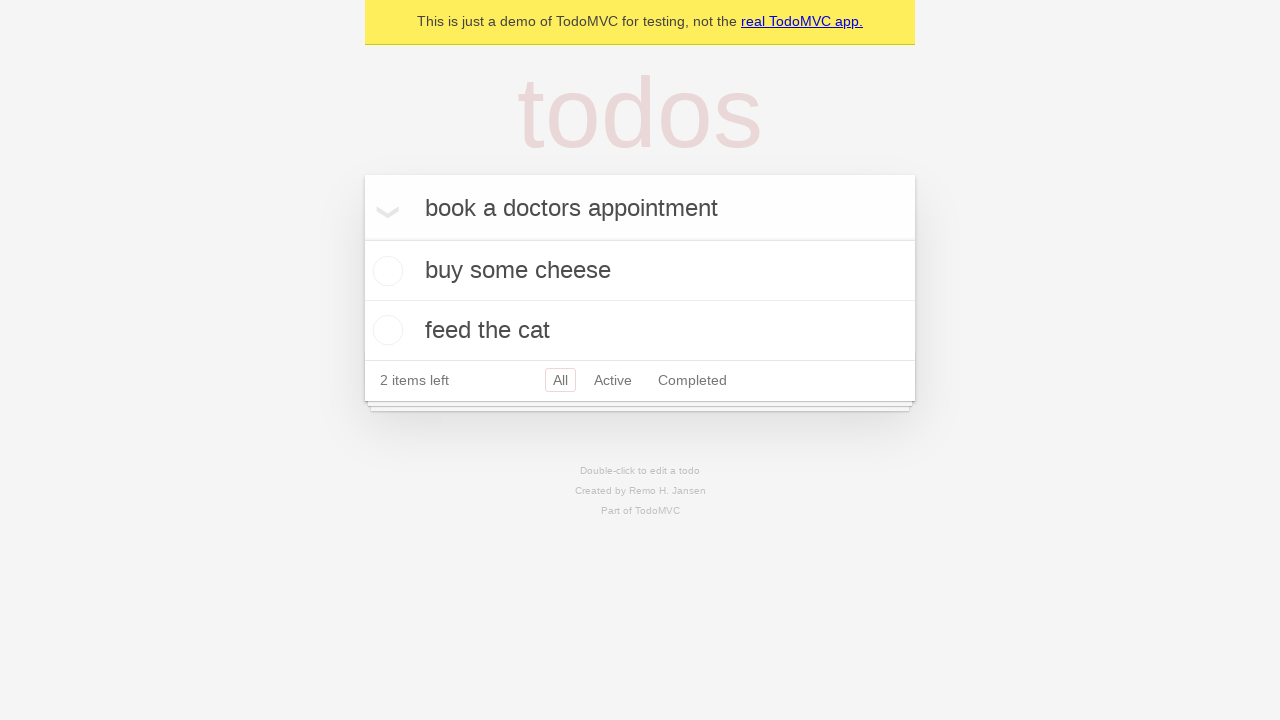

Pressed Enter to add 'book a doctors appointment' to the todo list on internal:attr=[placeholder="What needs to be done?"i]
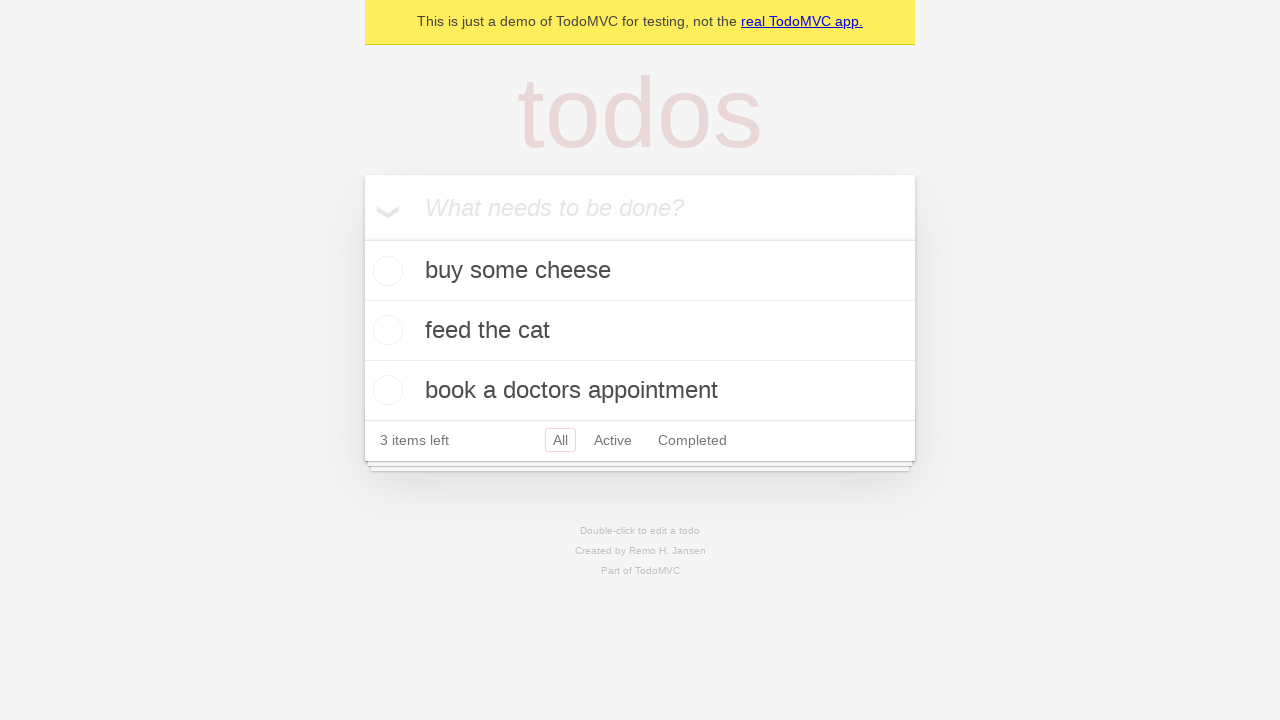

Checked the second todo item at (385, 330) on internal:testid=[data-testid="todo-item"s] >> nth=1 >> internal:role=checkbox
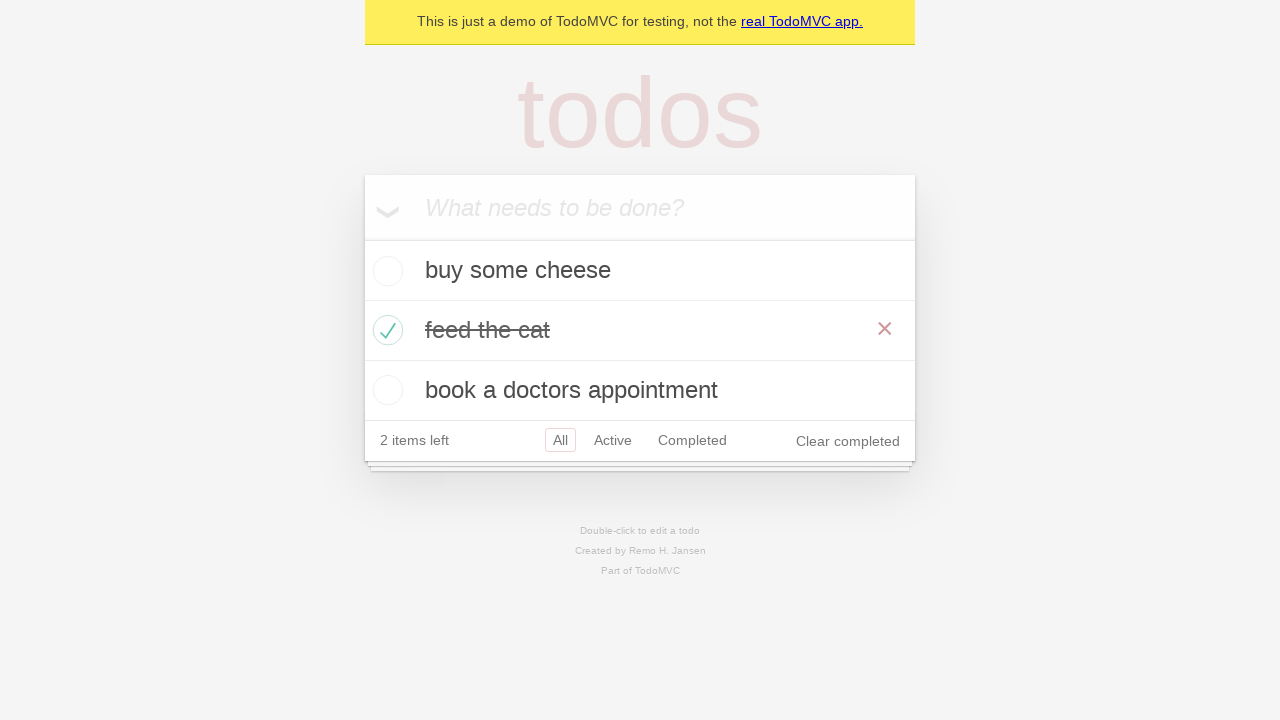

Clicked 'Active' filter to display only active items at (613, 440) on internal:role=link[name="Active"i]
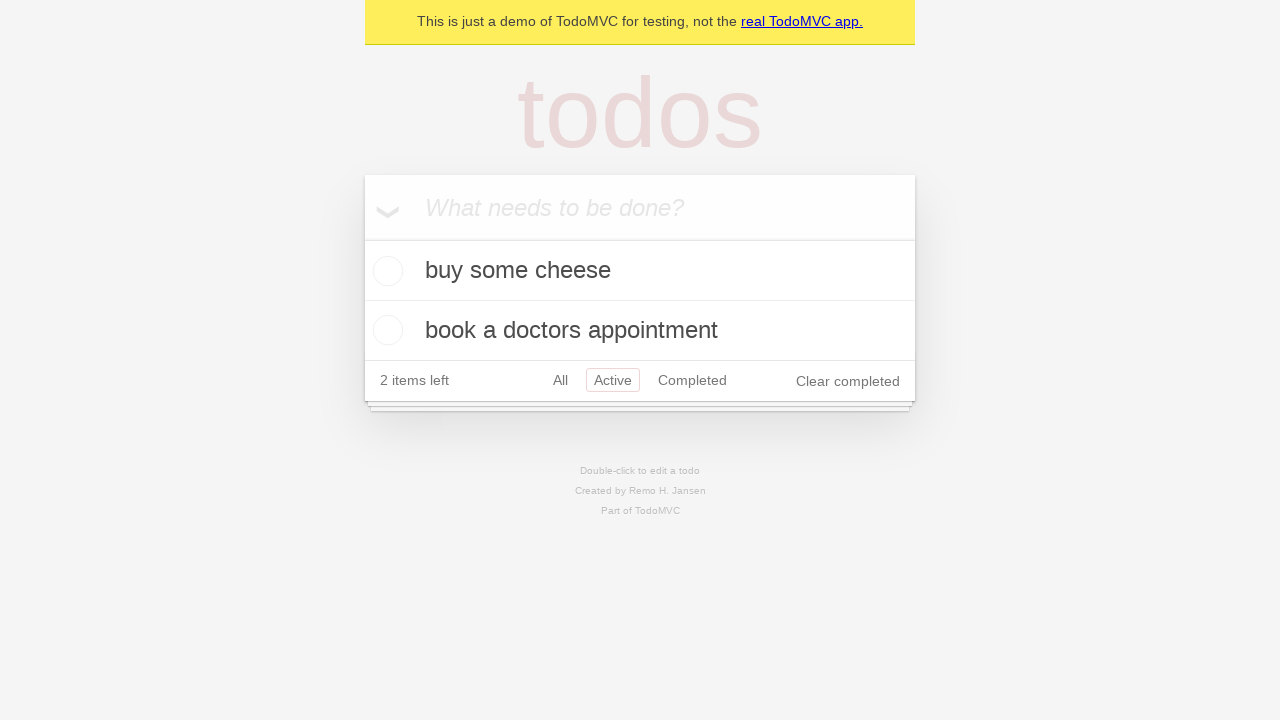

Clicked 'Completed' filter to display only completed items at (692, 380) on internal:role=link[name="Completed"i]
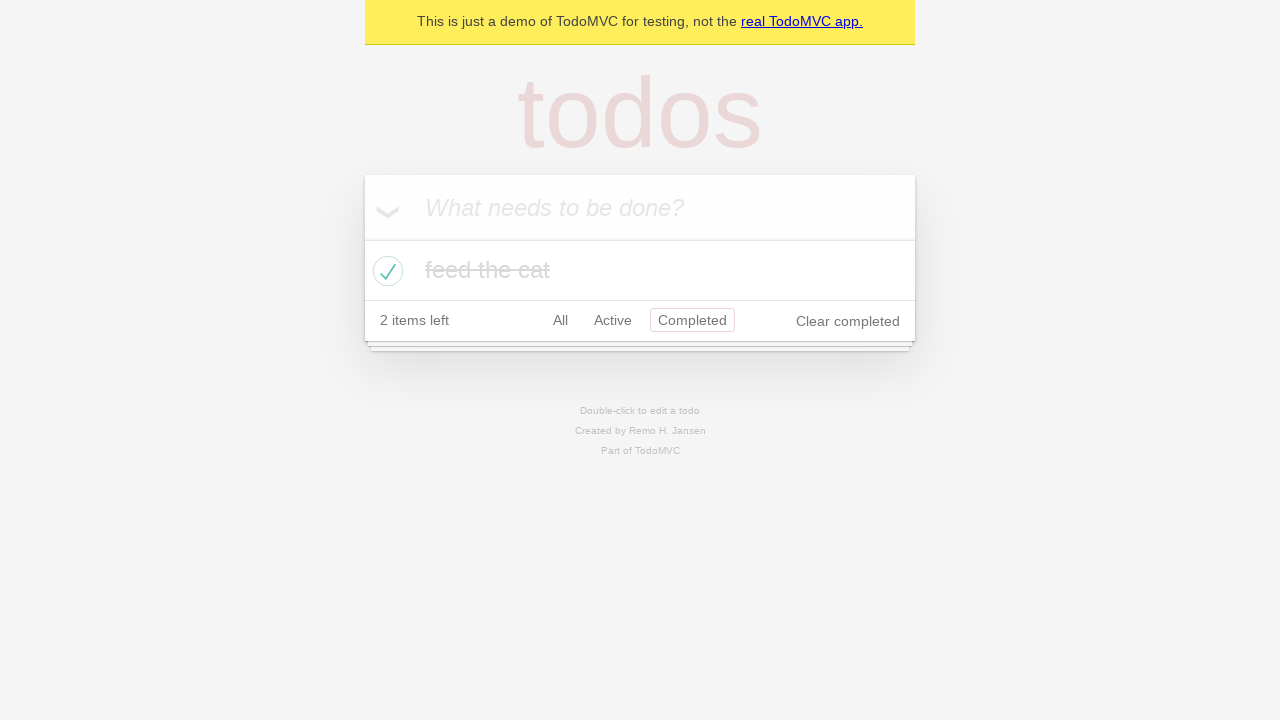

Clicked 'All' filter to display all items at (560, 320) on internal:role=link[name="All"i]
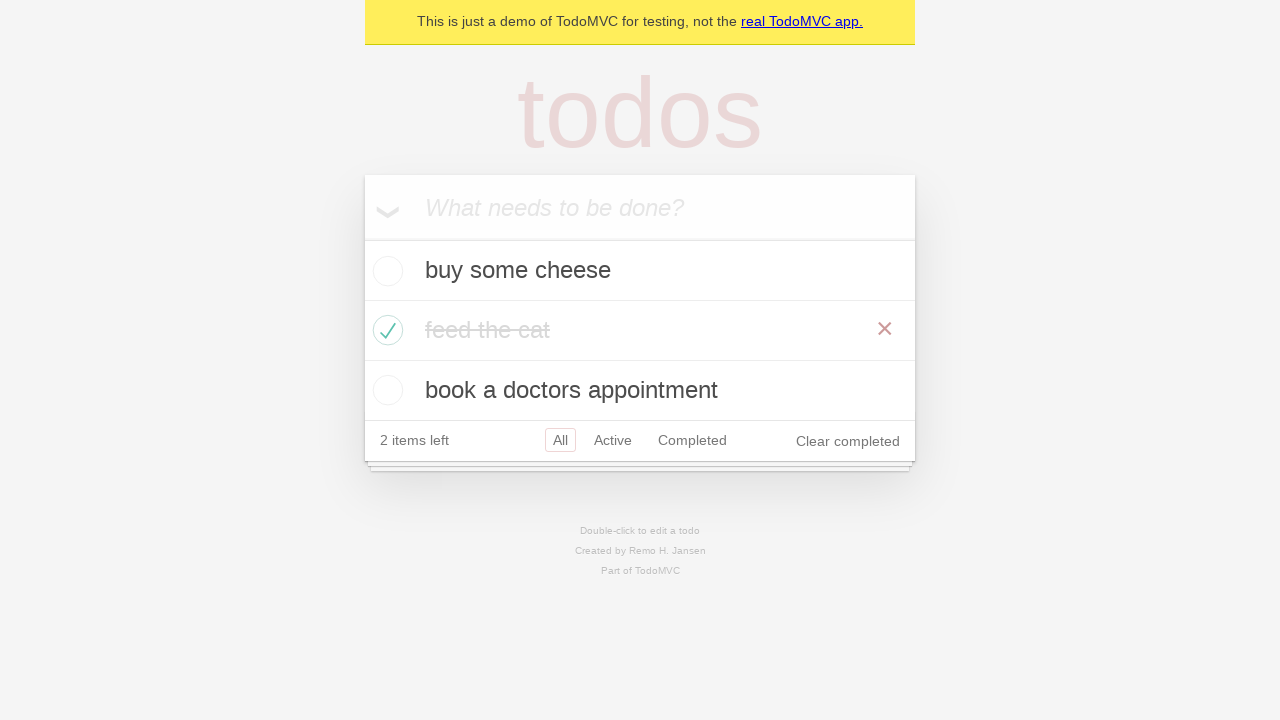

Waited for filter to apply
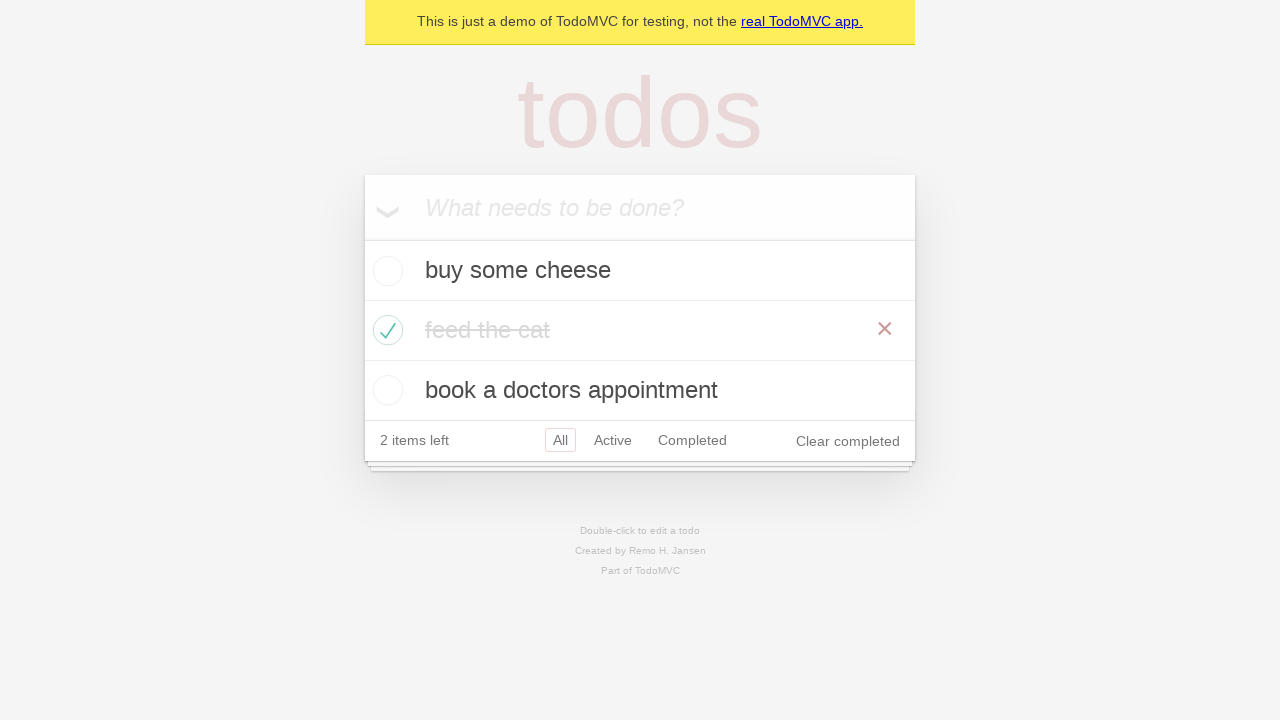

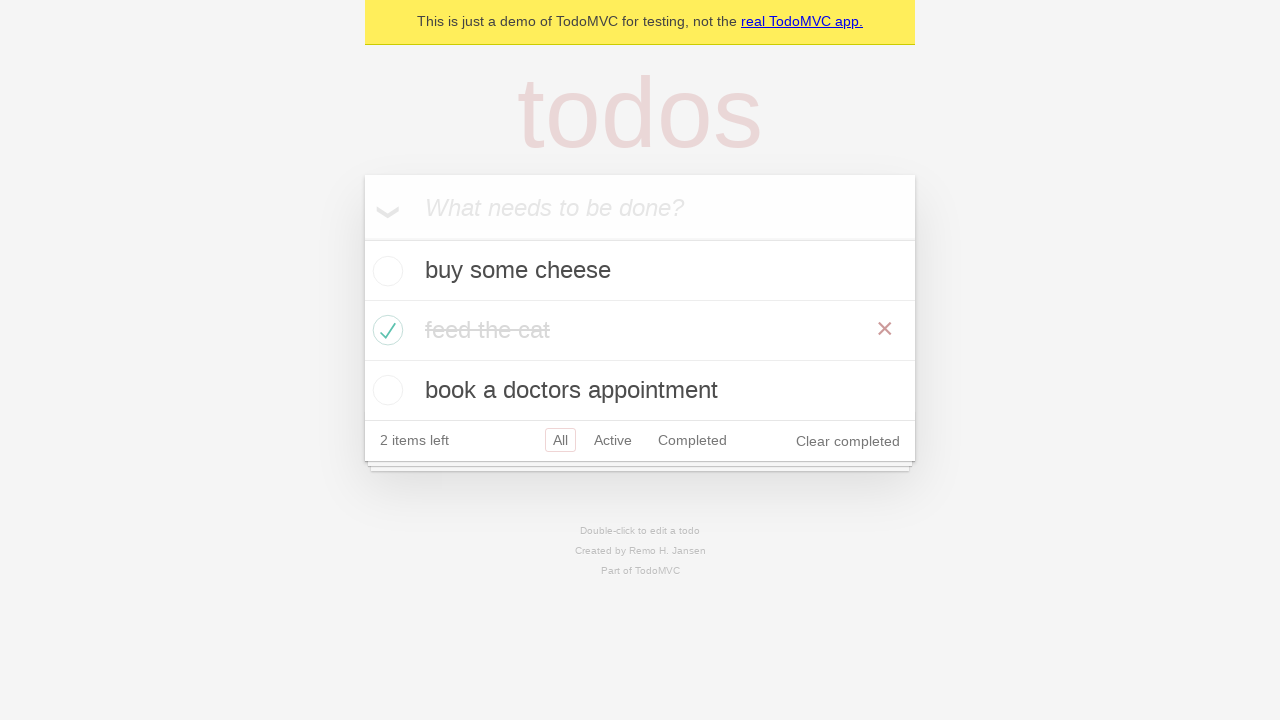